Tests CSS and XPath selectors on an HTML table by locating specific cells, rows, and counting table elements on the W3Schools CSS table tutorial page.

Starting URL: https://www.w3schools.com/css/css_table.asp

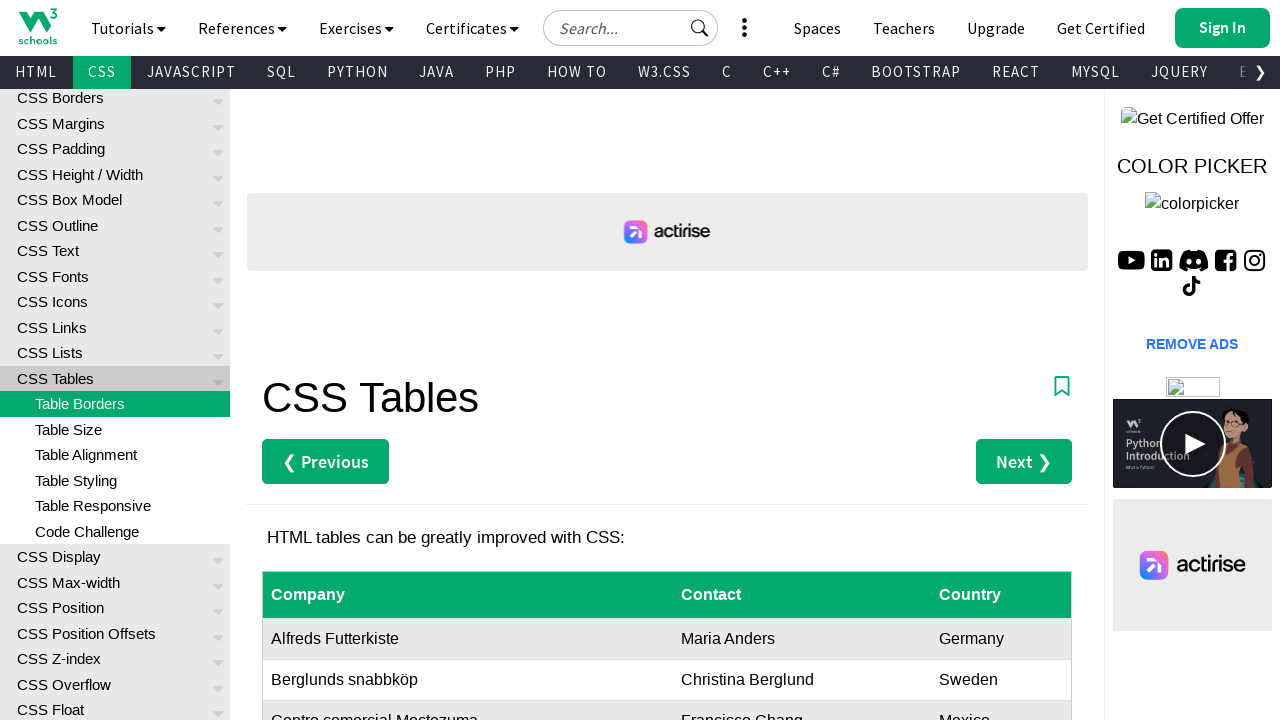

Navigated to W3Schools CSS table tutorial page
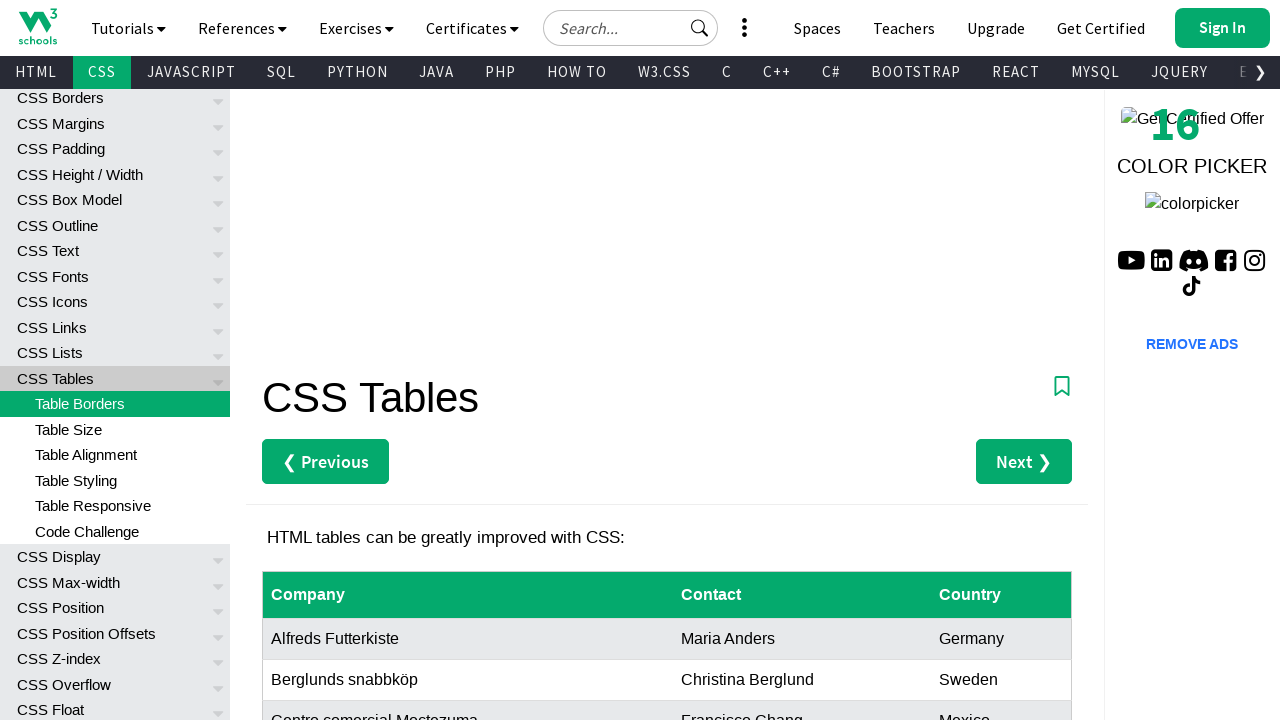

Located 7th row, last column cell using CSS selector
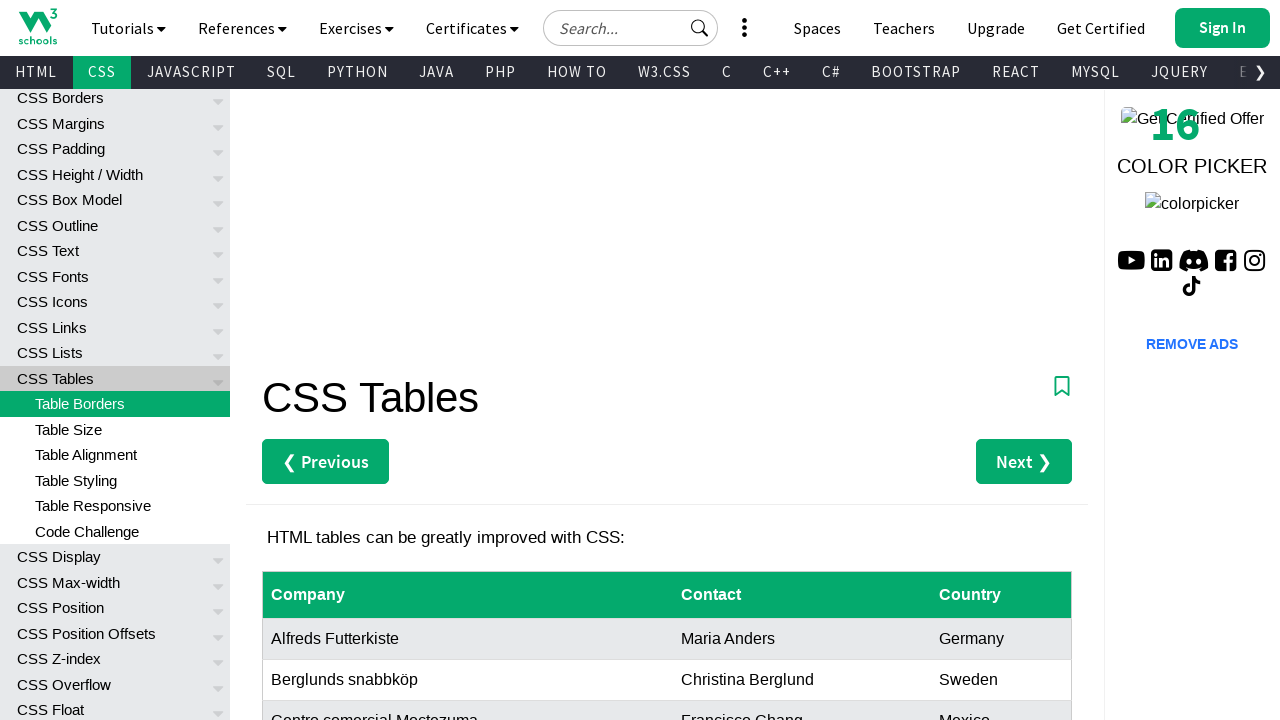

Located 7th row, 3rd column cell using XPath
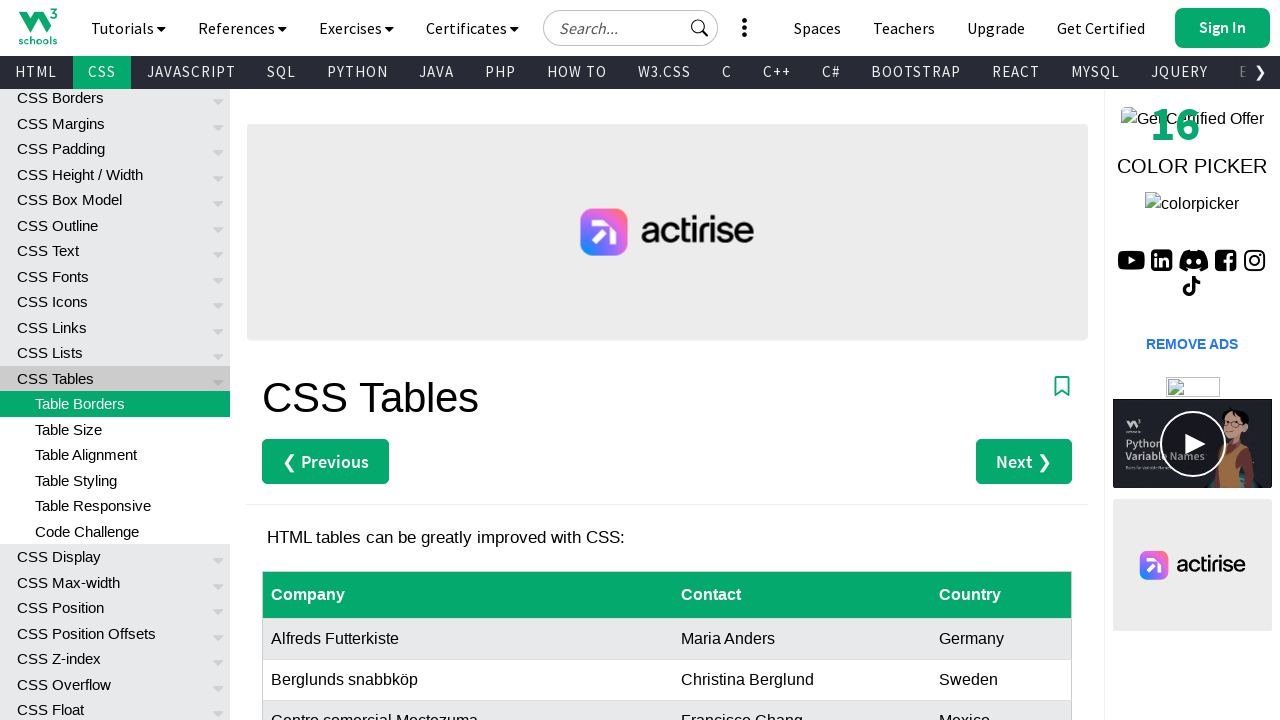

Counted all table rows using CSS selector: 9
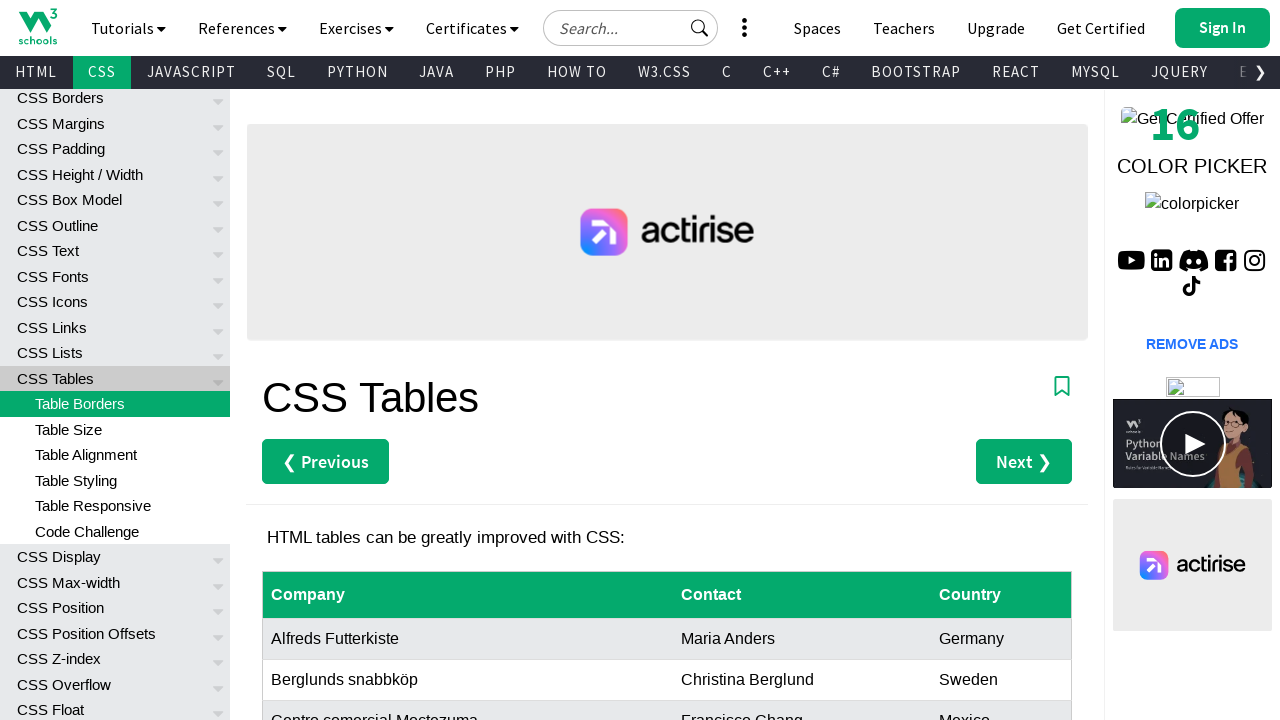

Counted all table rows using XPath: 9
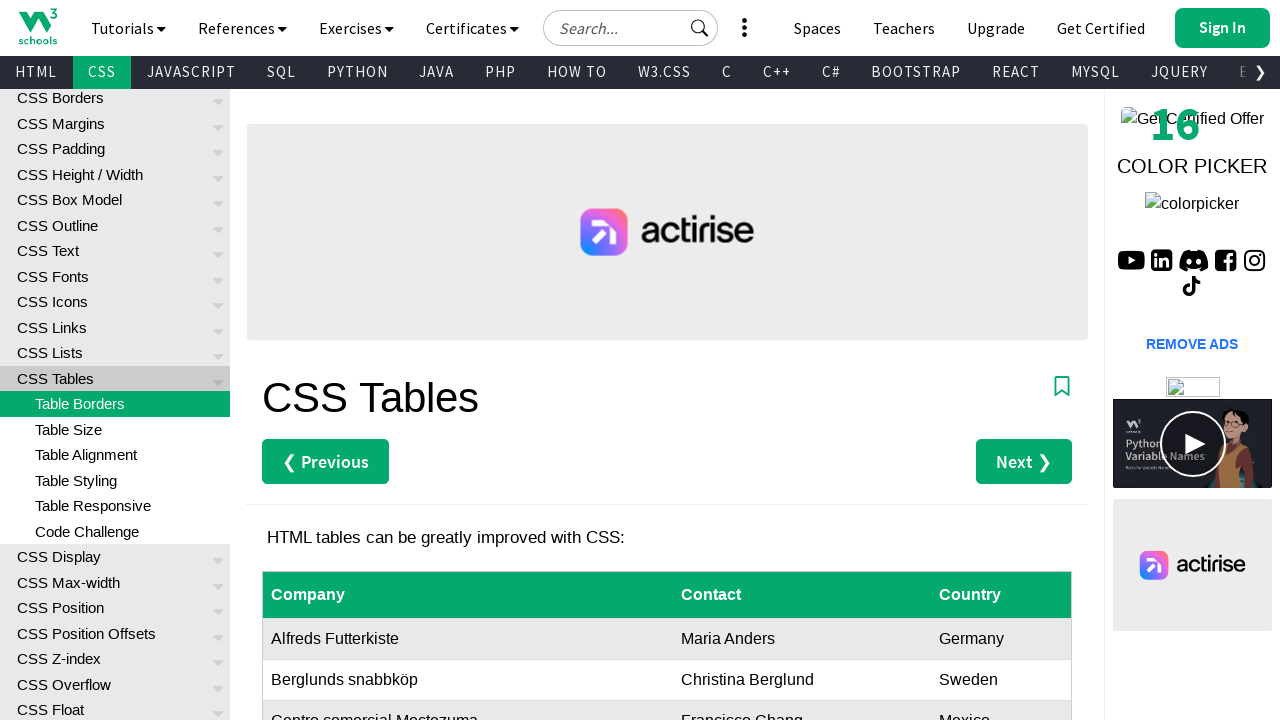

Counted all table headers using CSS selector: 3
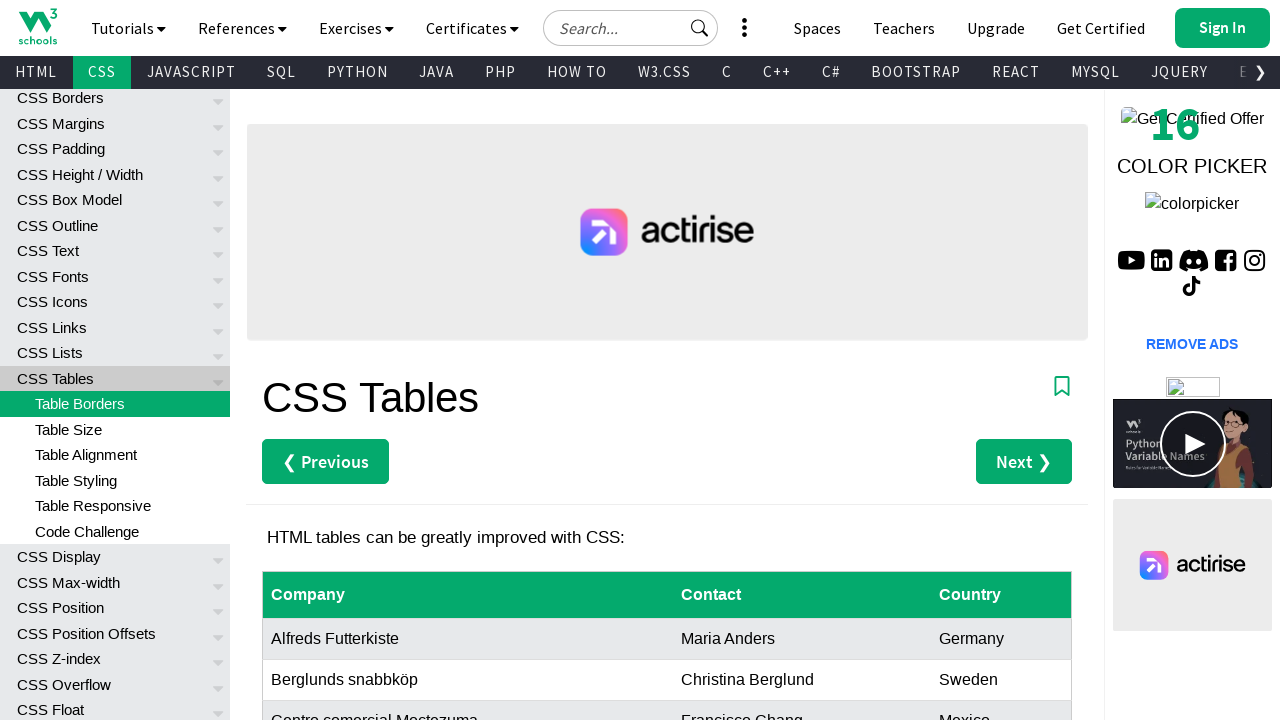

Counted all table headers using XPath: 3
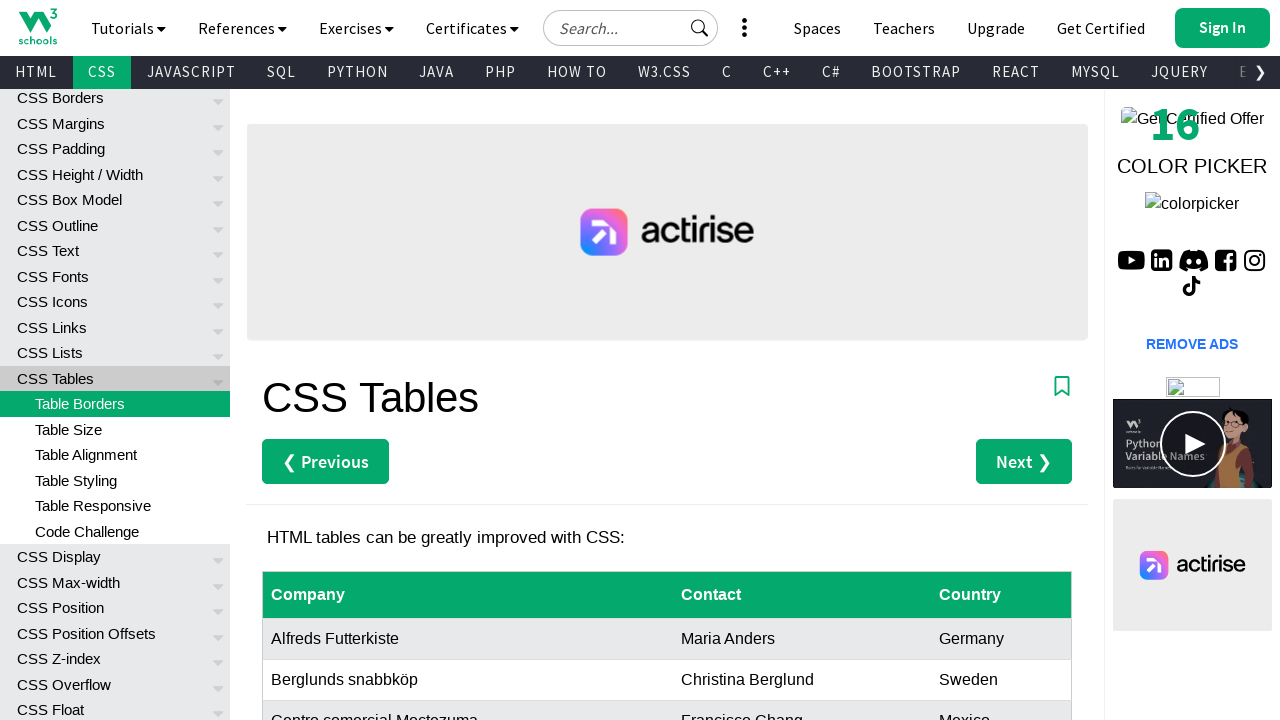

Located 3rd table row using CSS selector
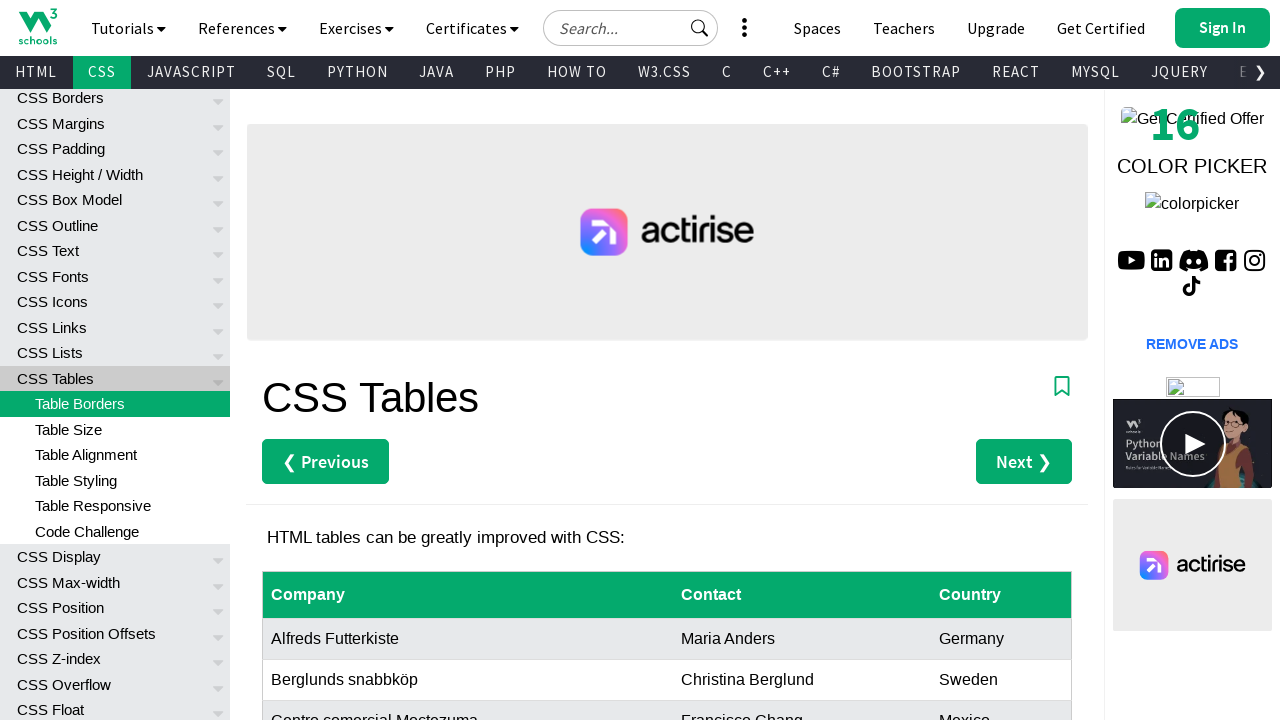

Located 3rd table row using XPath
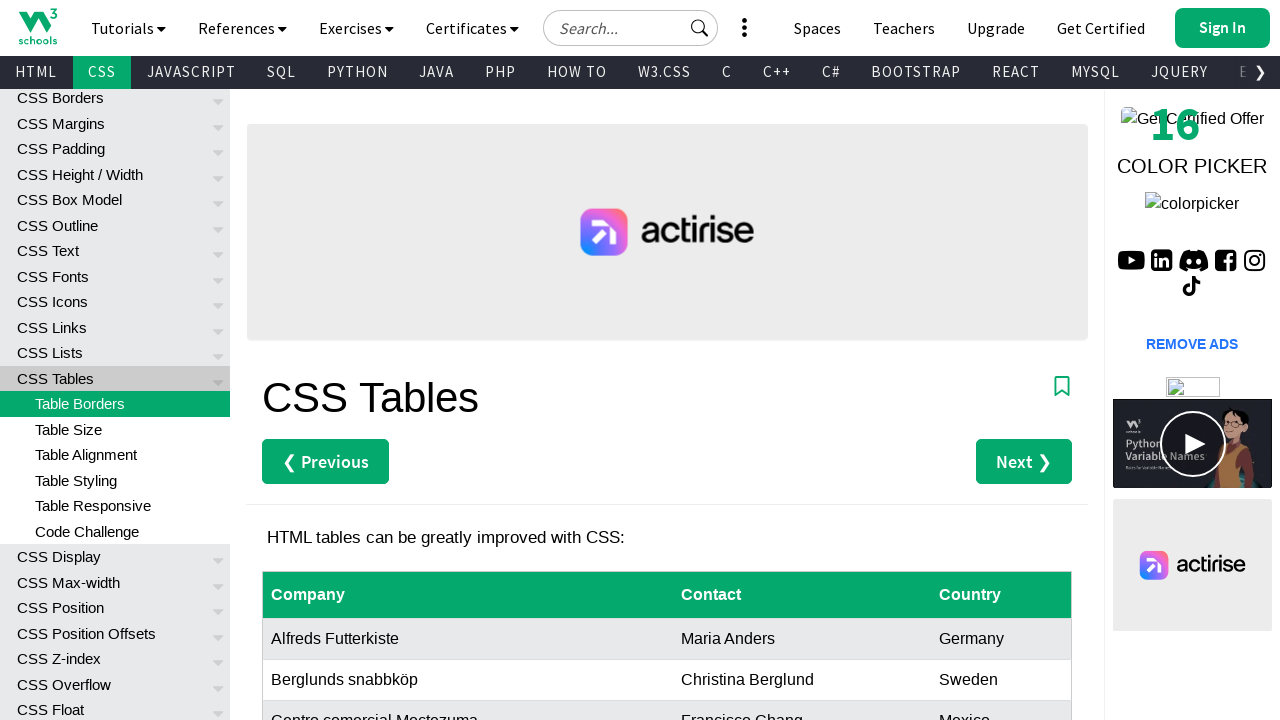

Located last table row using CSS selector
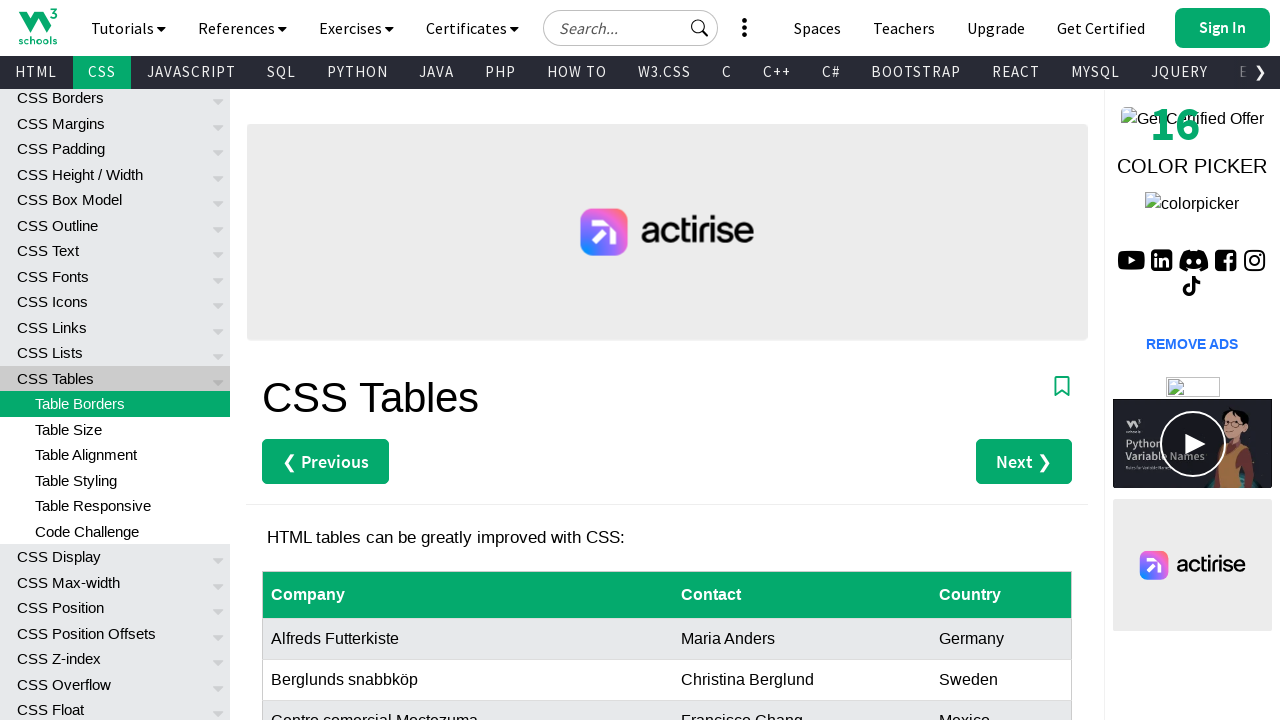

Located last table row (9th row) using XPath
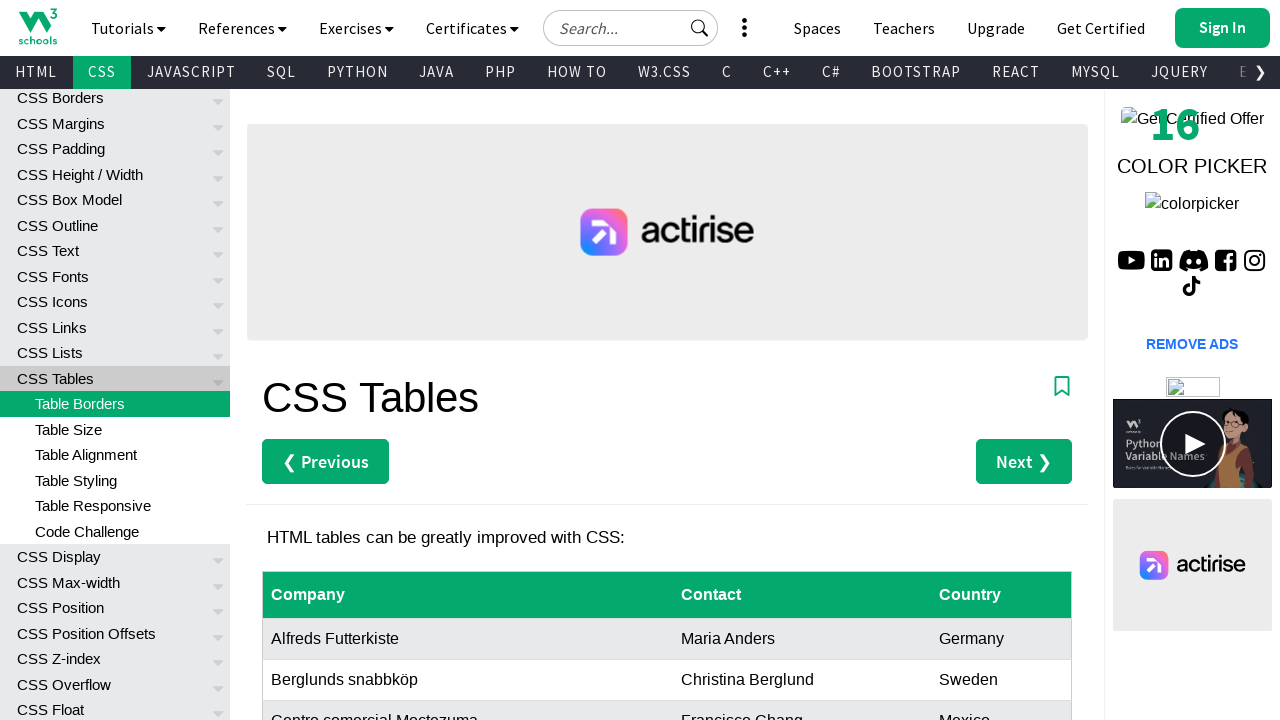

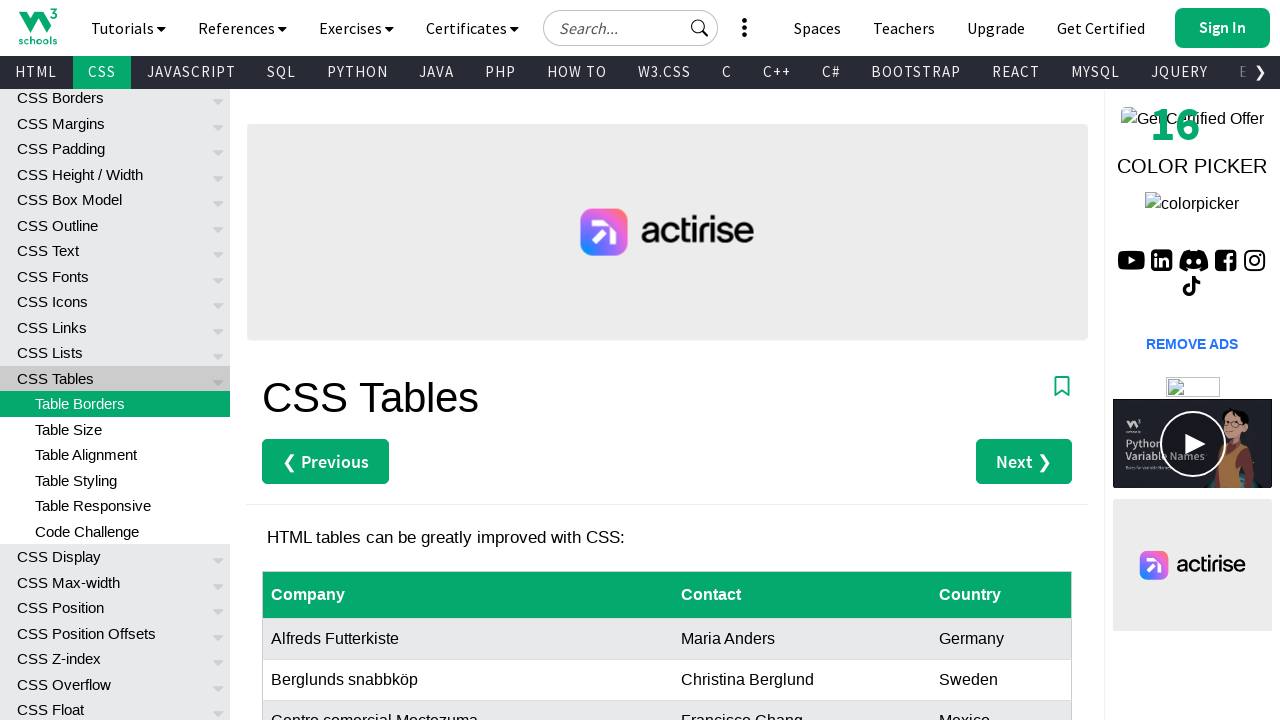